Tests the Generate button by clicking it and triggering a scrape action

Starting URL: https://mai-code-challenge.vercel.app/challenge

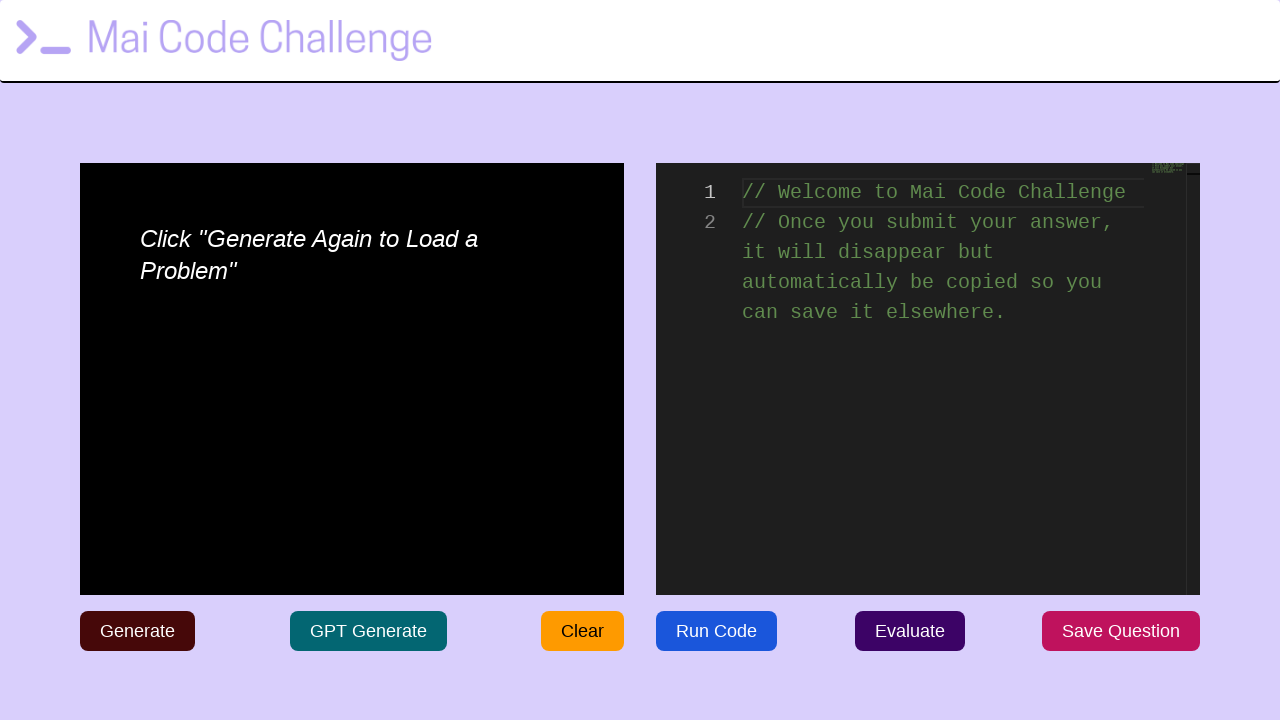

Navigated to the challenge page
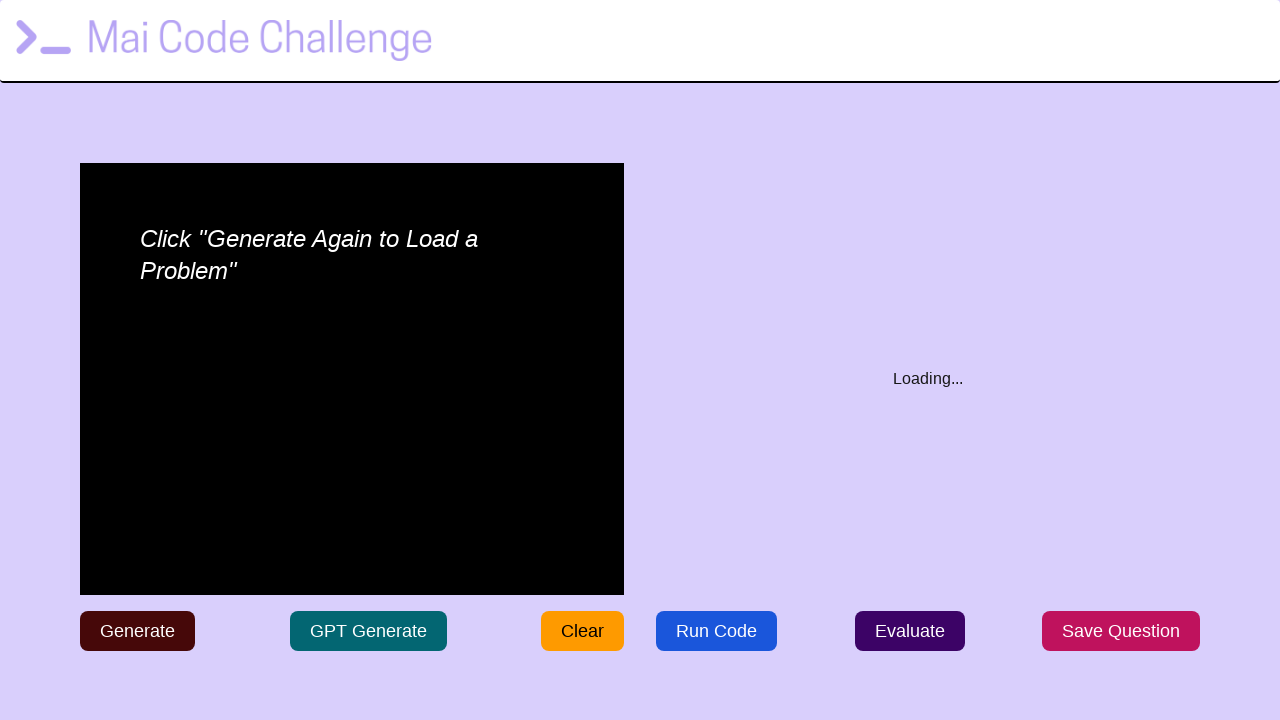

Clicked the Generate button to trigger scrape action at (138, 631) on internal:role=button[name="Generate"s]
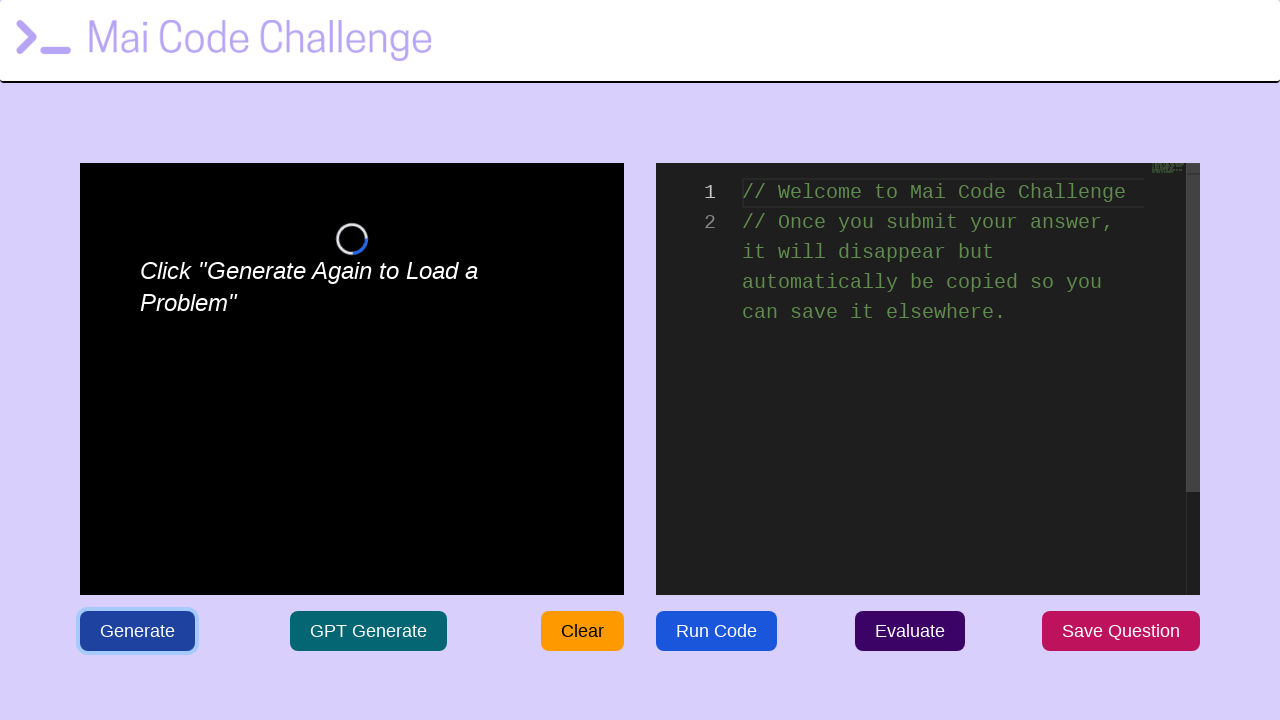

Waited for scrape action to complete
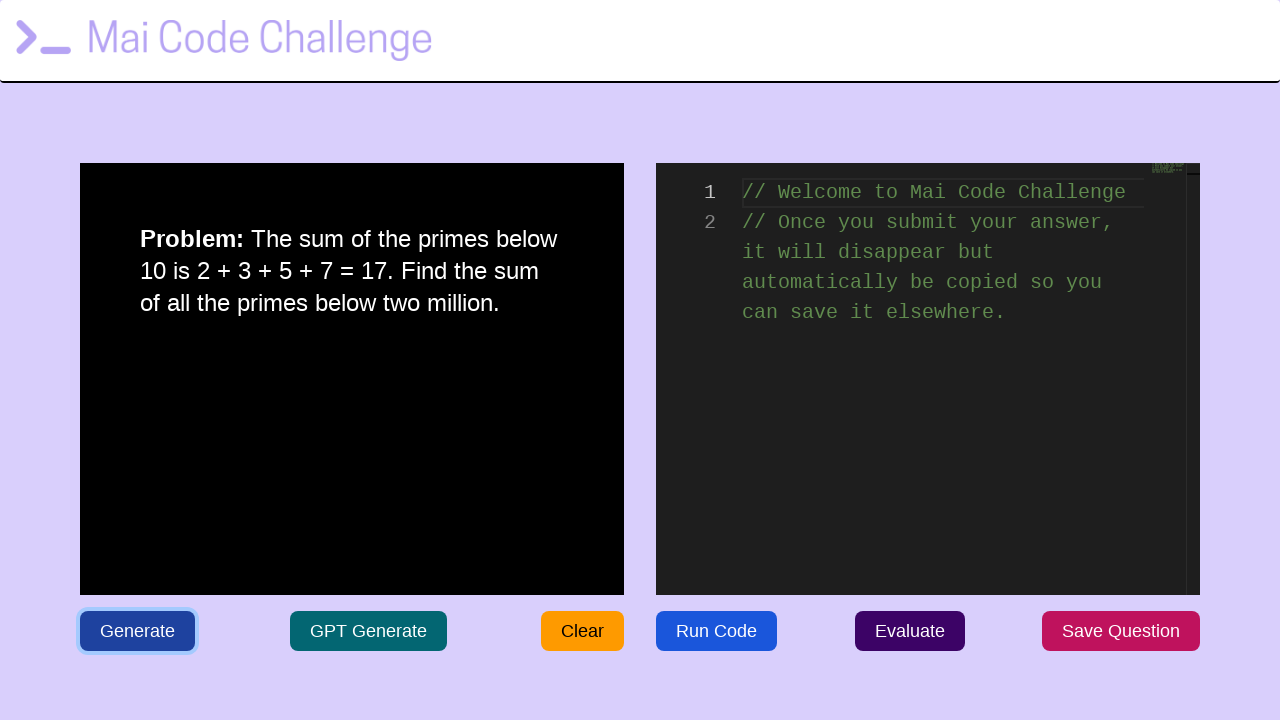

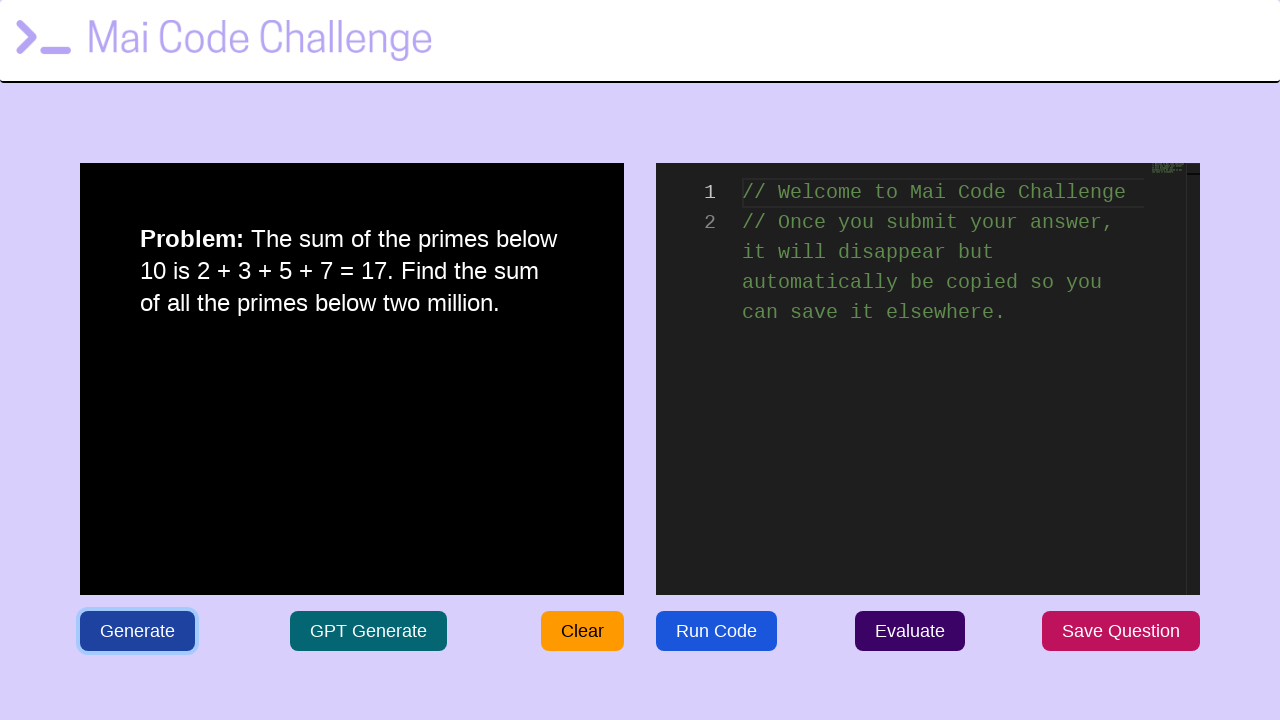